Tests browser confirmation alert handling by entering a name in a text field, clicking a confirm button, and accepting the confirmation dialog that appears.

Starting URL: https://rahulshettyacademy.com/AutomationPractice/

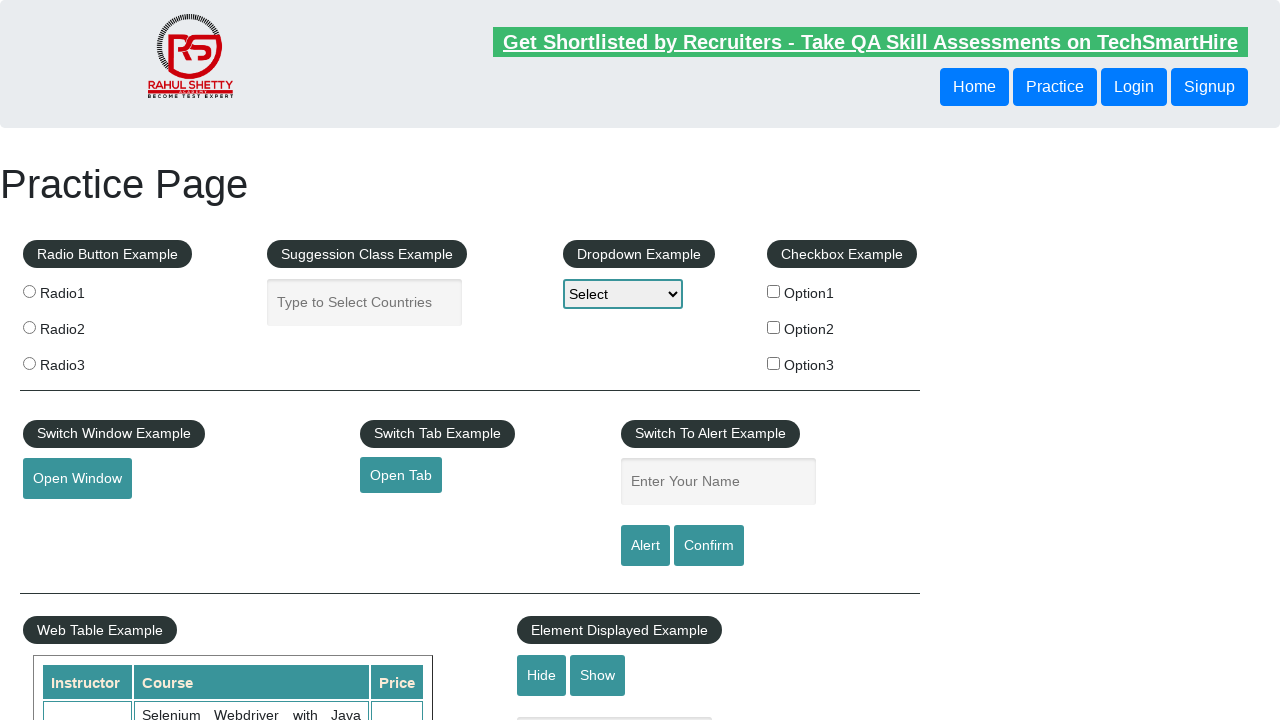

Name input field '[name=enter-name']' is now visible
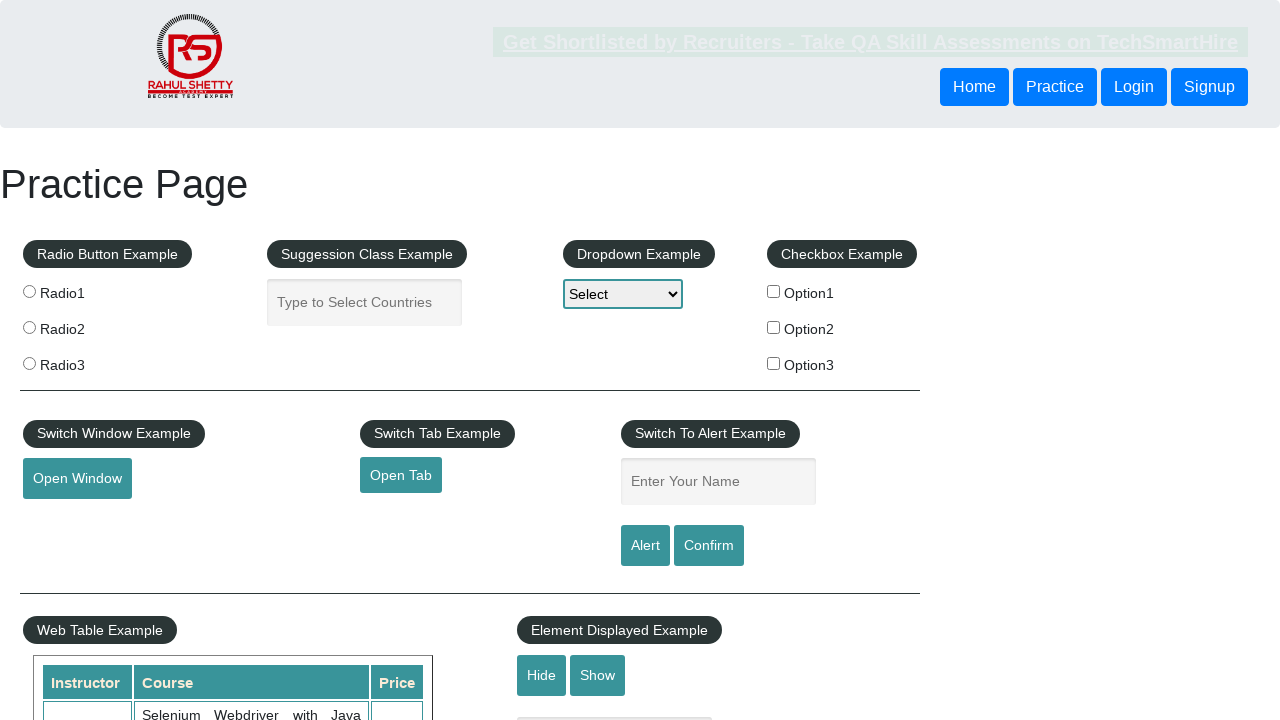

Entered 'JohnDoe' into the name input field on [name='enter-name']
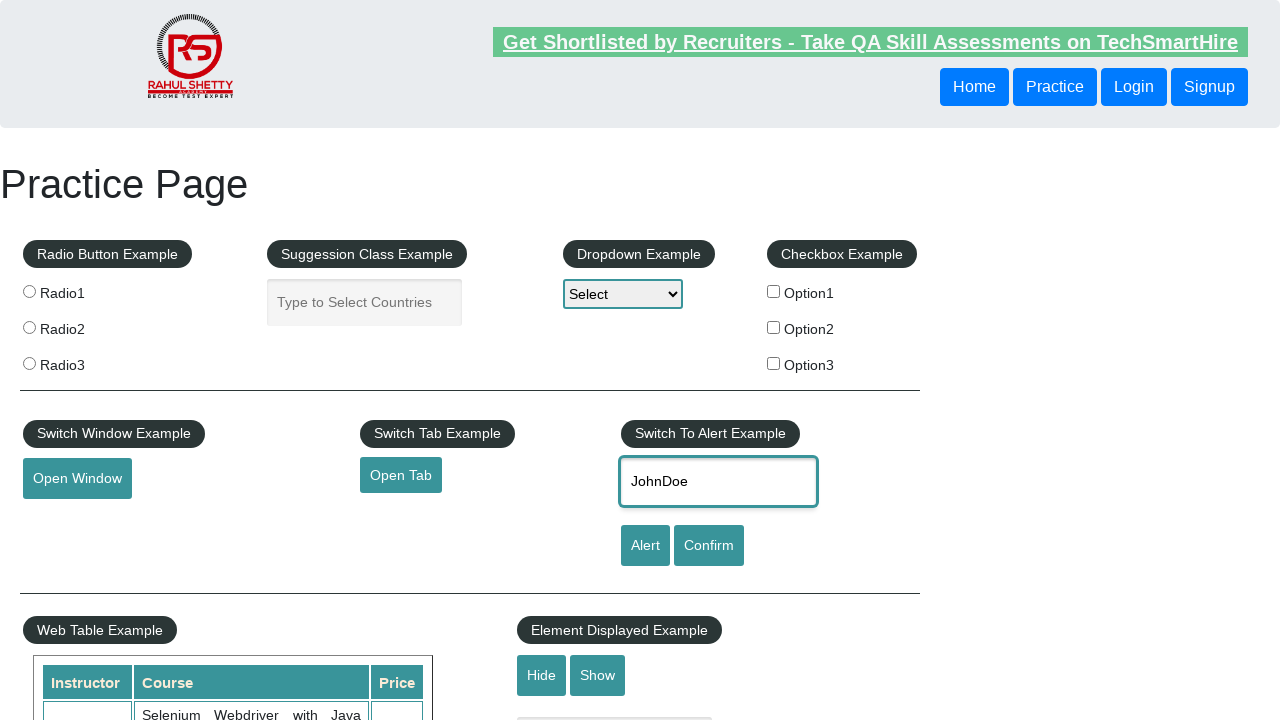

Set up dialog handler to automatically accept confirmation popup
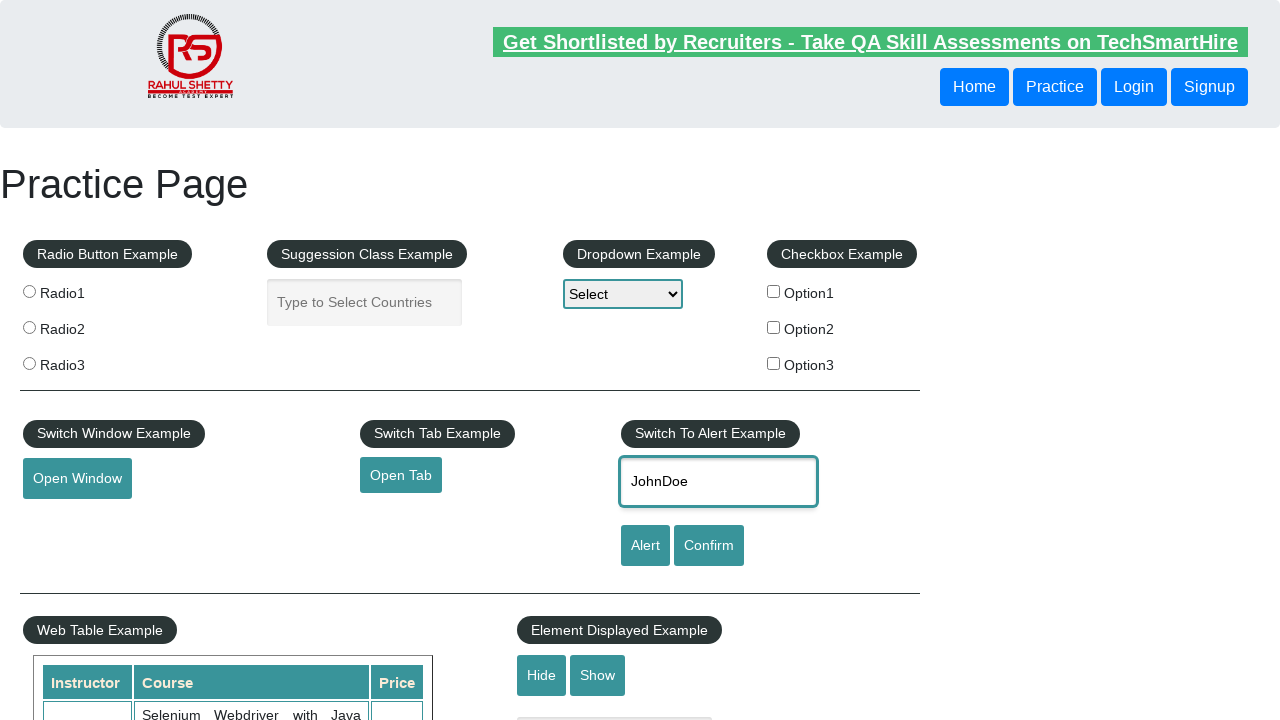

Clicked the confirm button to trigger confirmation dialog at (709, 546) on #confirmbtn
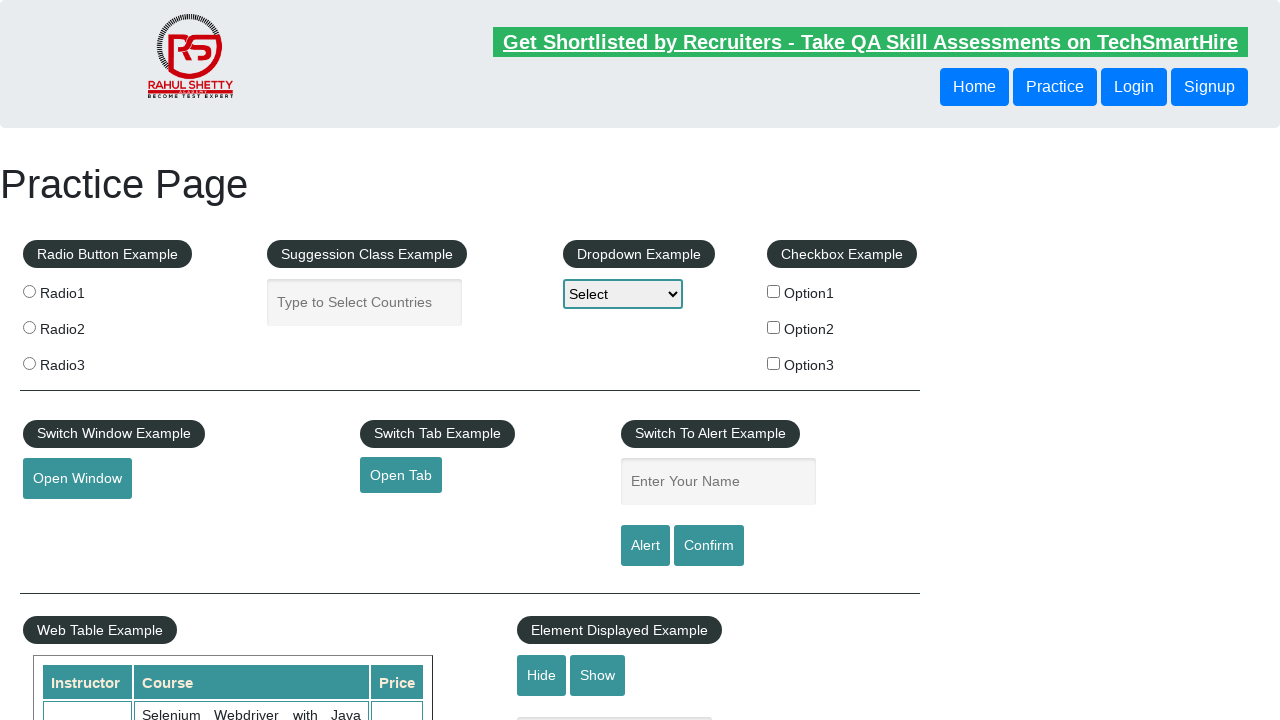

Waited 500ms for confirmation dialog to be processed
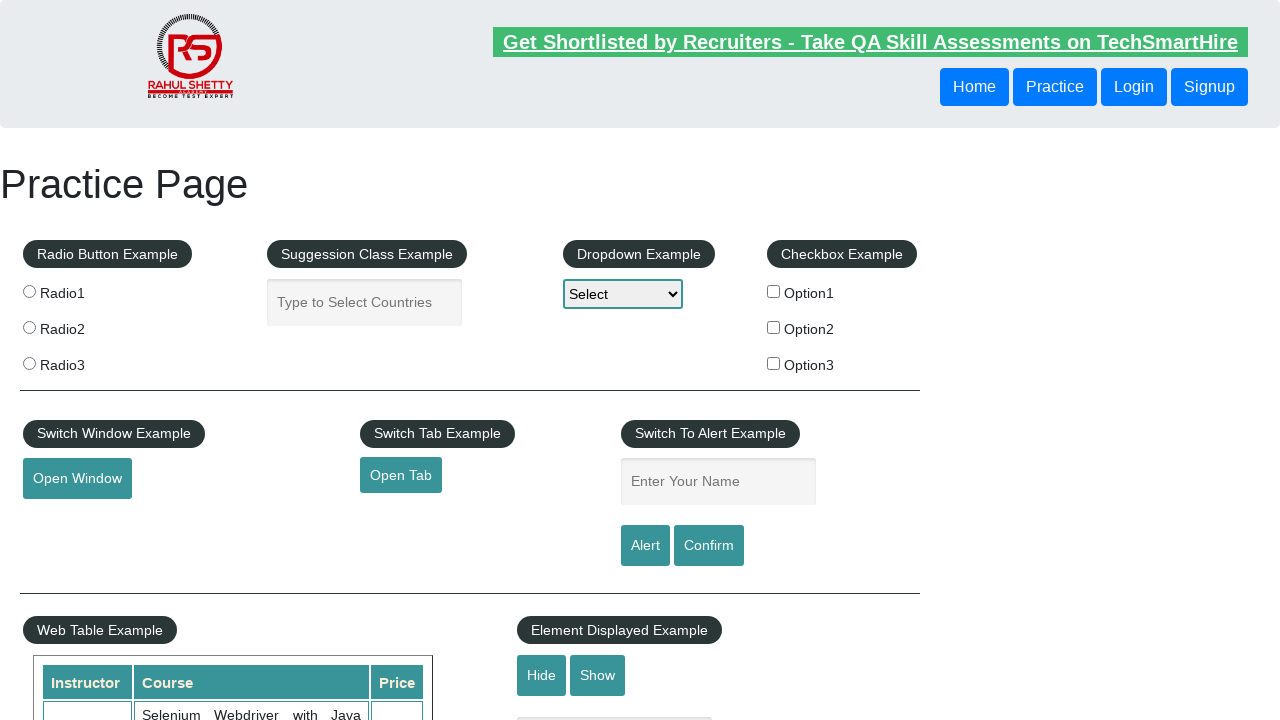

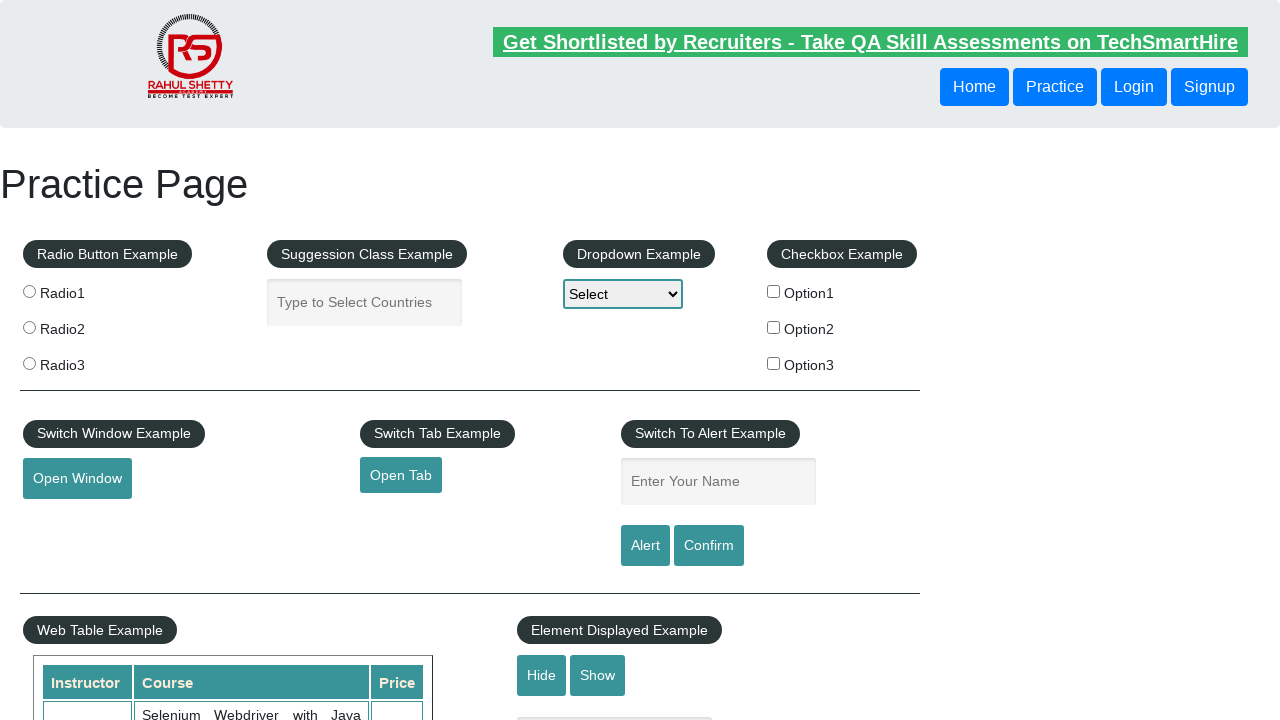